Tests the search functionality by entering a search term in the search bar

Starting URL: https://www.aldeajuegos.cl

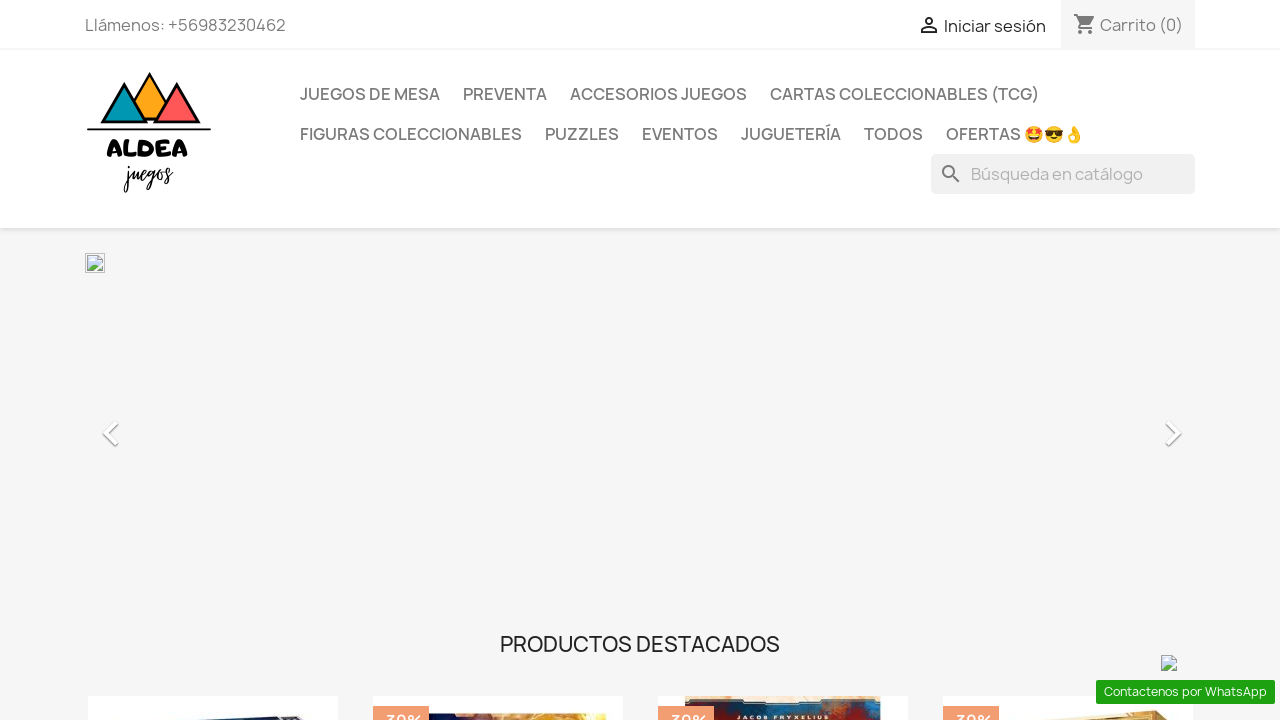

Filled search bar with 'Catan' on input[name='s']
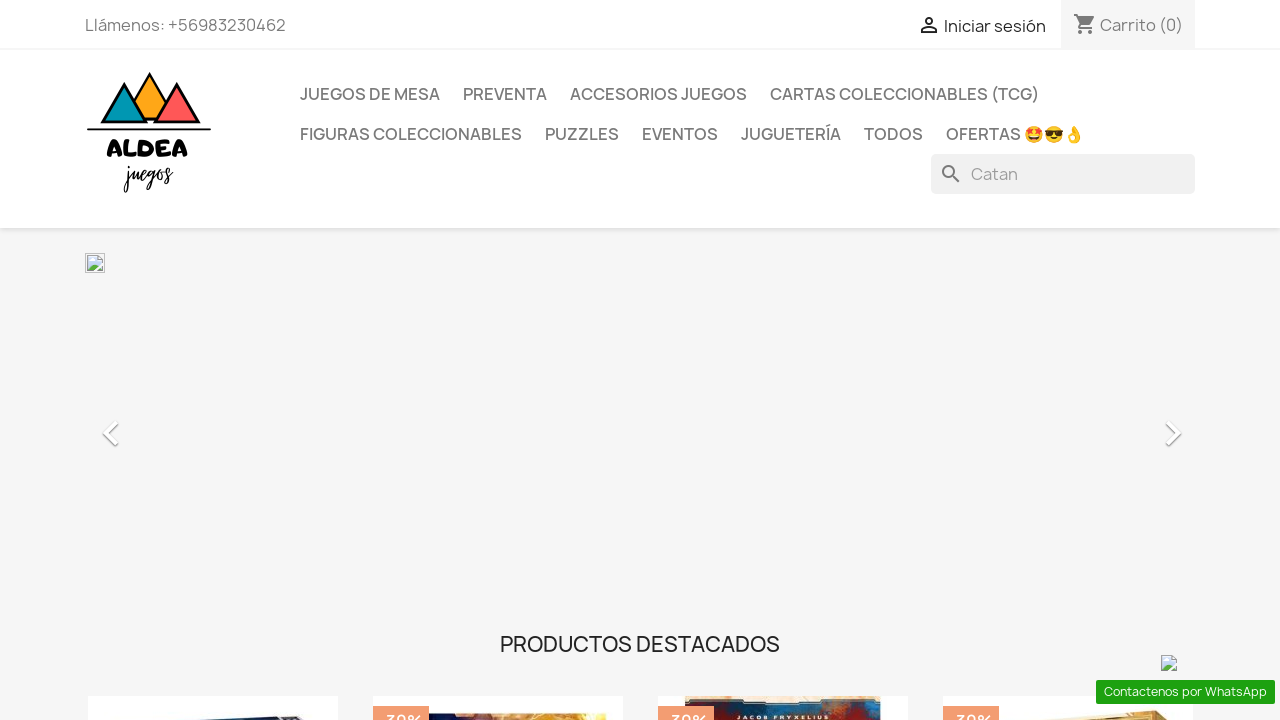

Pressed Enter to submit search for 'Catan' on input[name='s']
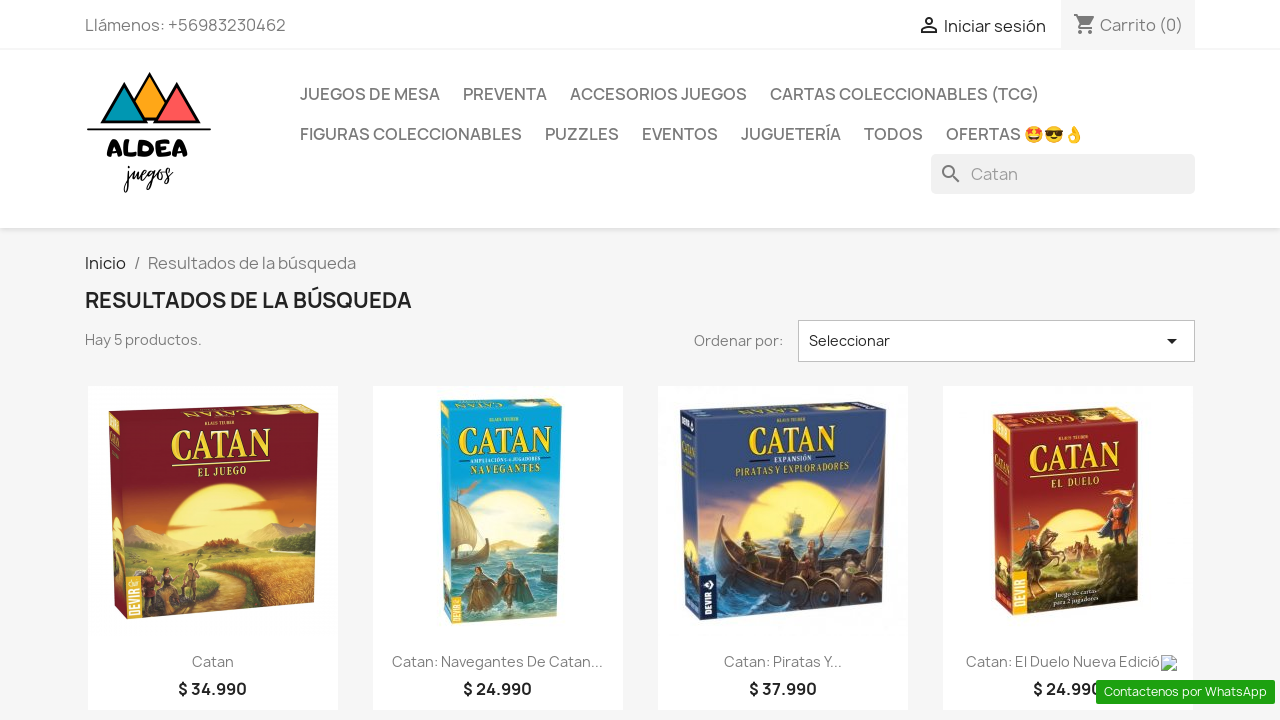

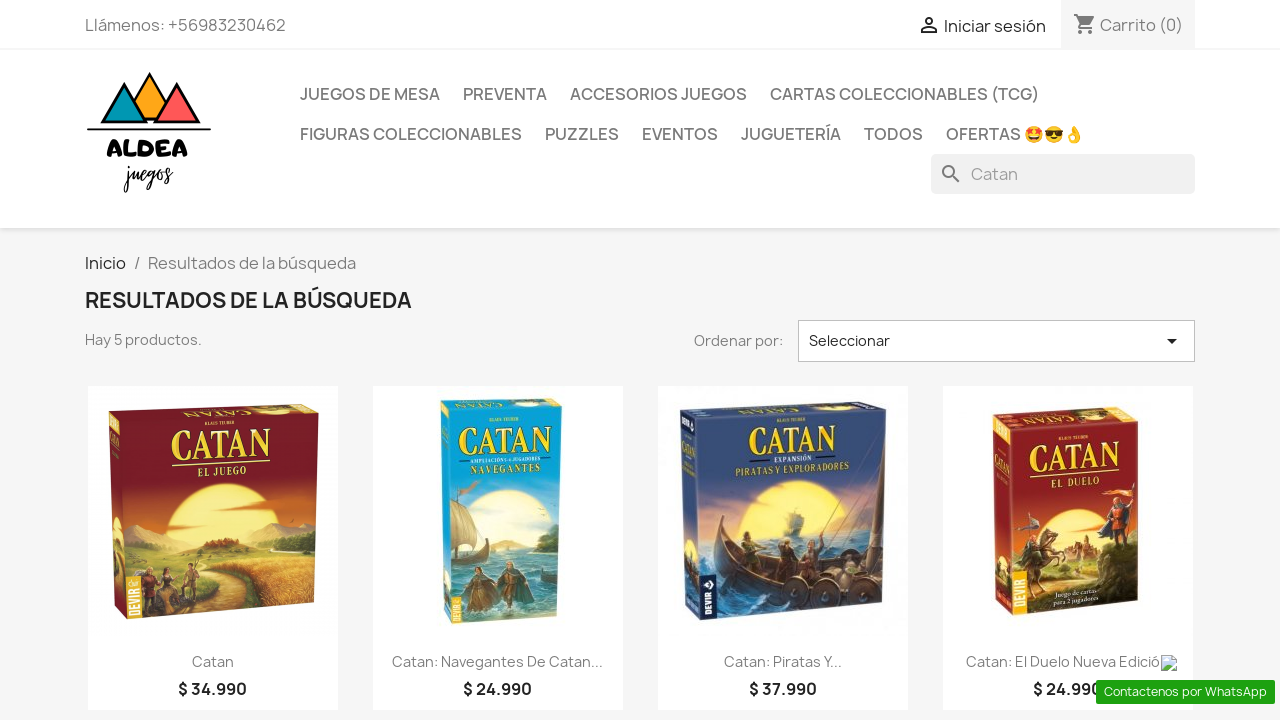